Tests editing a todo item by double-clicking to enter edit mode, changing the text, and pressing Enter to save

Starting URL: https://demo.playwright.dev/todomvc/#/

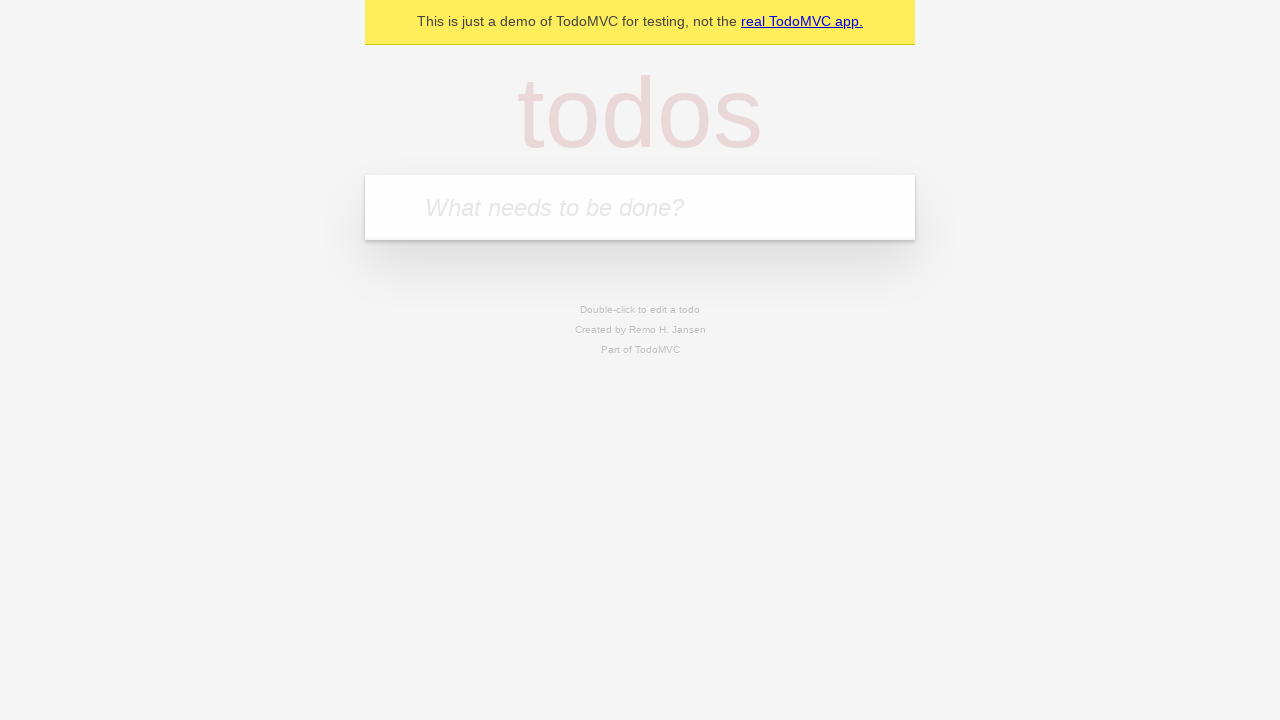

Filled new todo input with 'Original task' on .new-todo
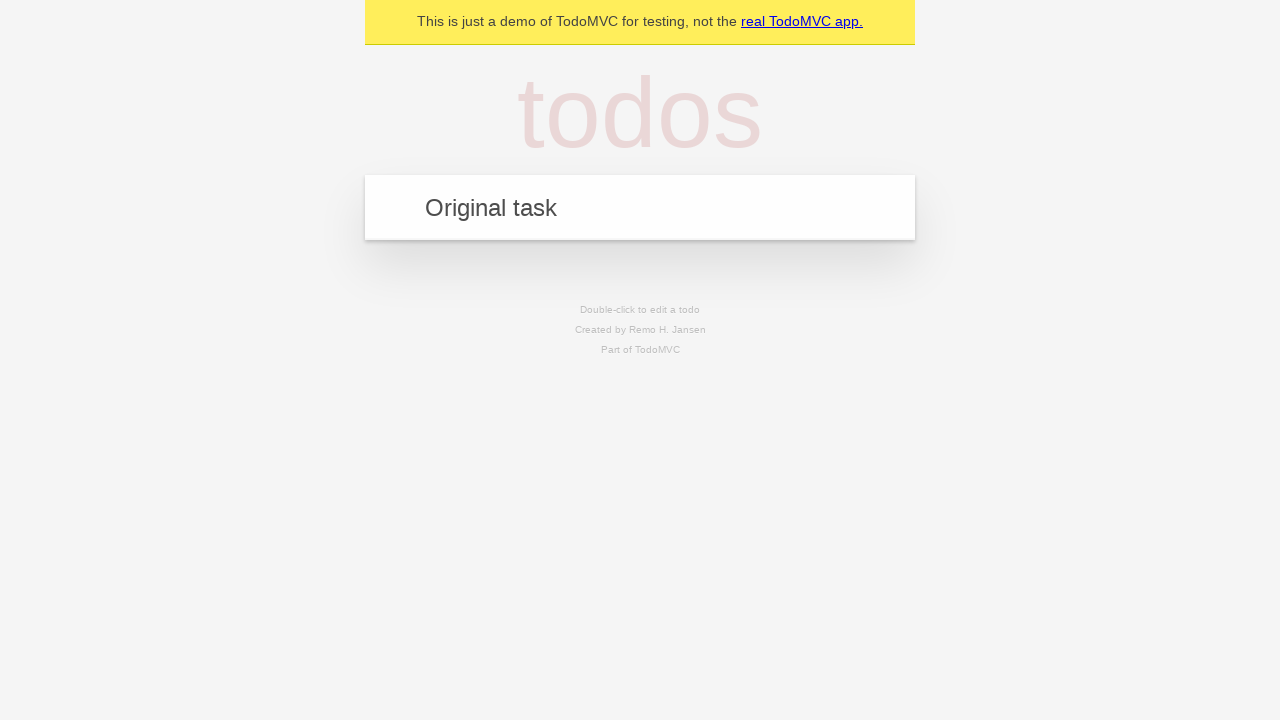

Pressed Enter to create the todo item on .new-todo
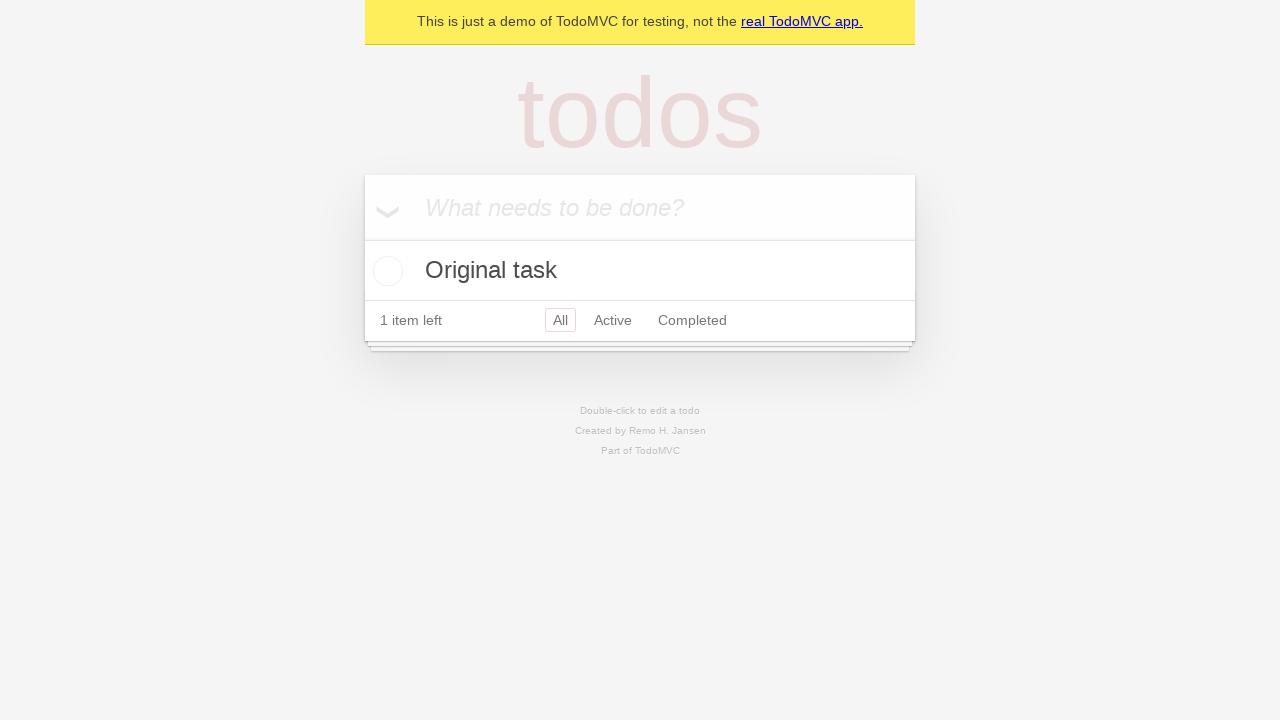

Double-clicked the todo item to enter edit mode at (640, 271) on .todo-list li
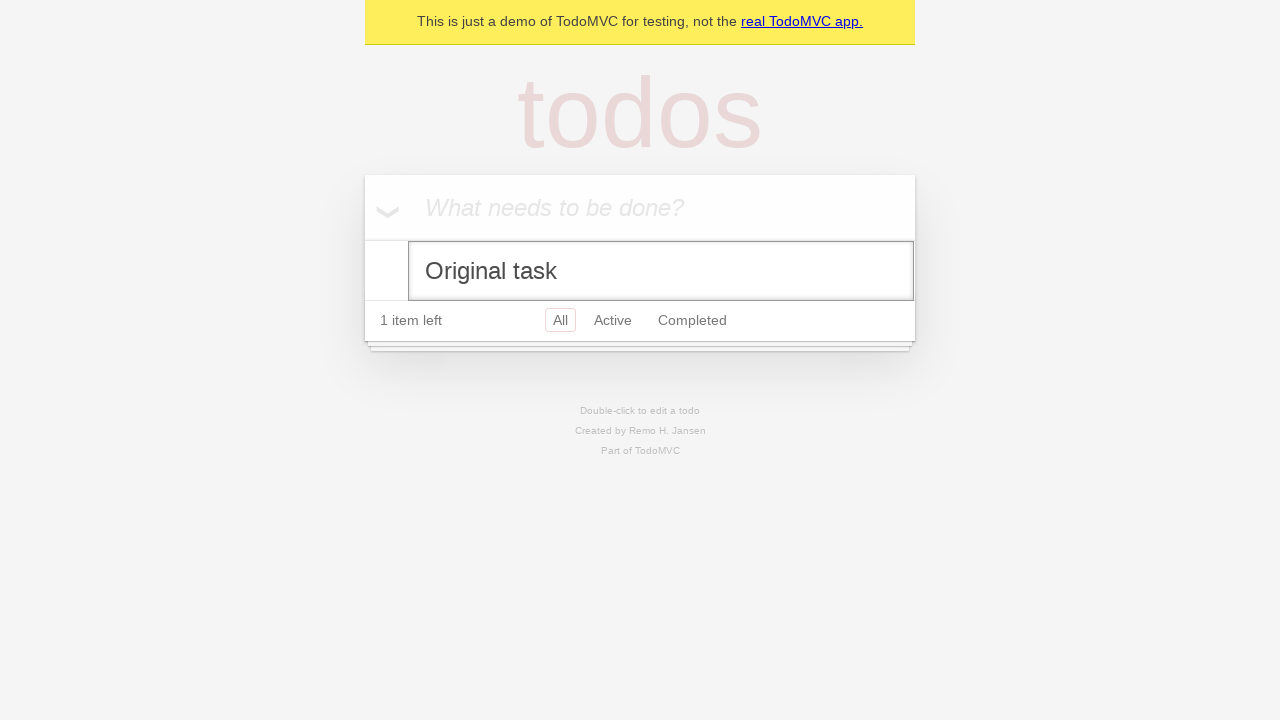

Filled edit input with 'Edited task' on .todo-list li >> .edit
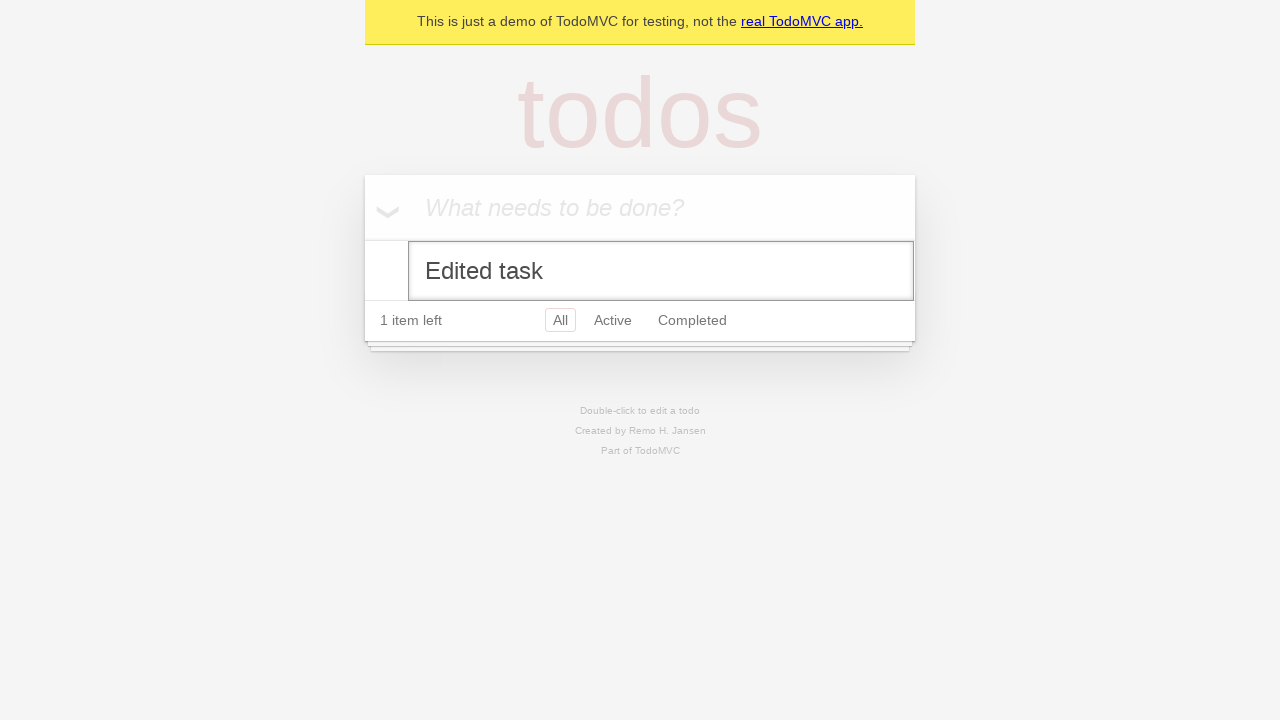

Pressed Enter to save the edited todo item on .todo-list li >> .edit
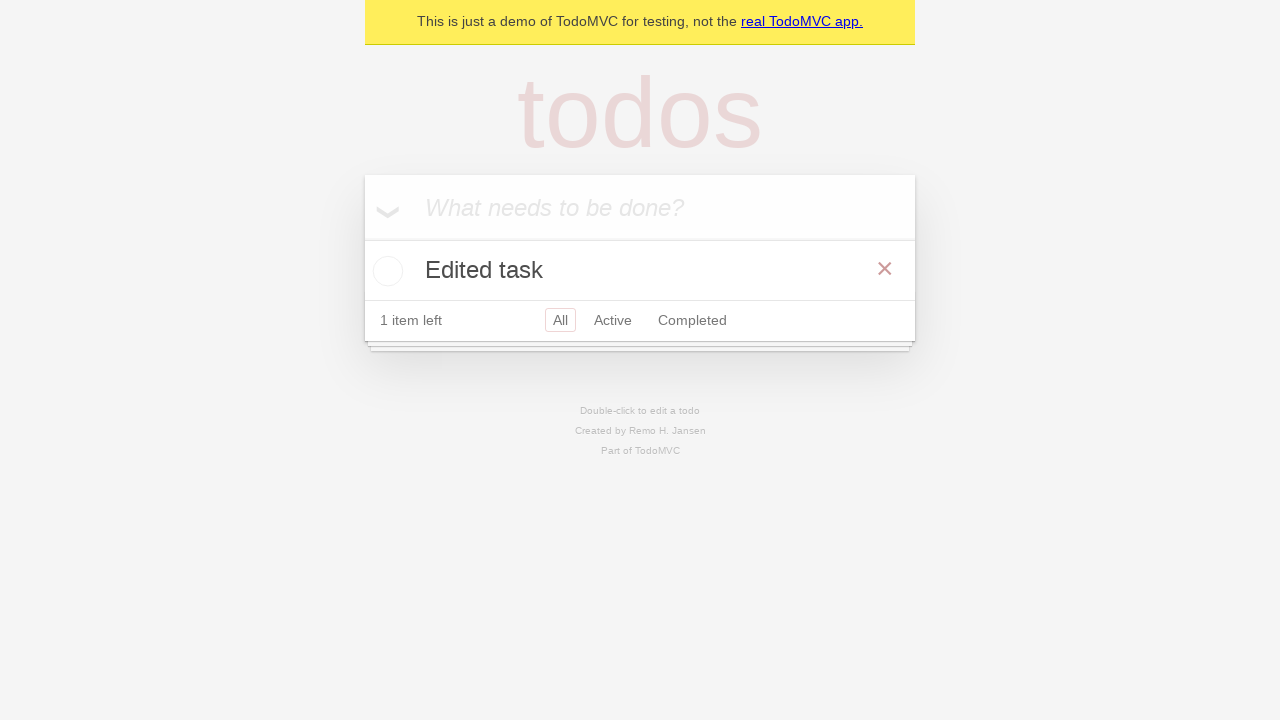

Verified that the todo item edit was saved
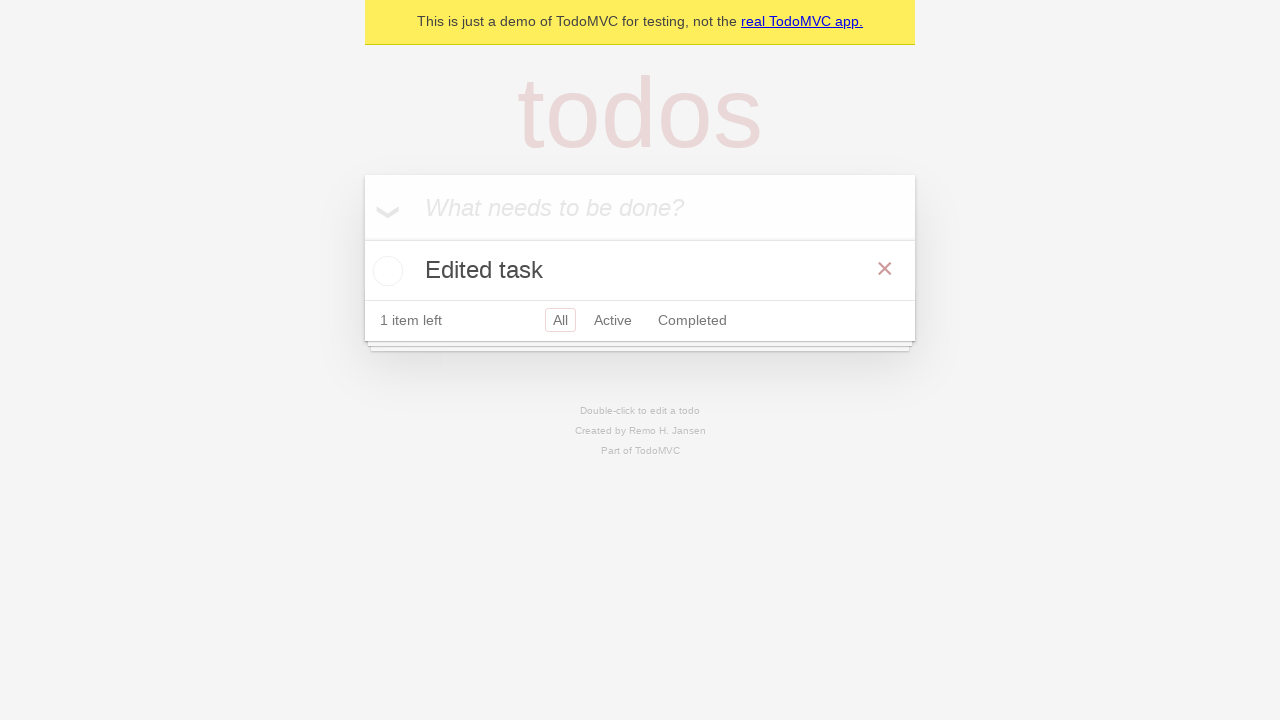

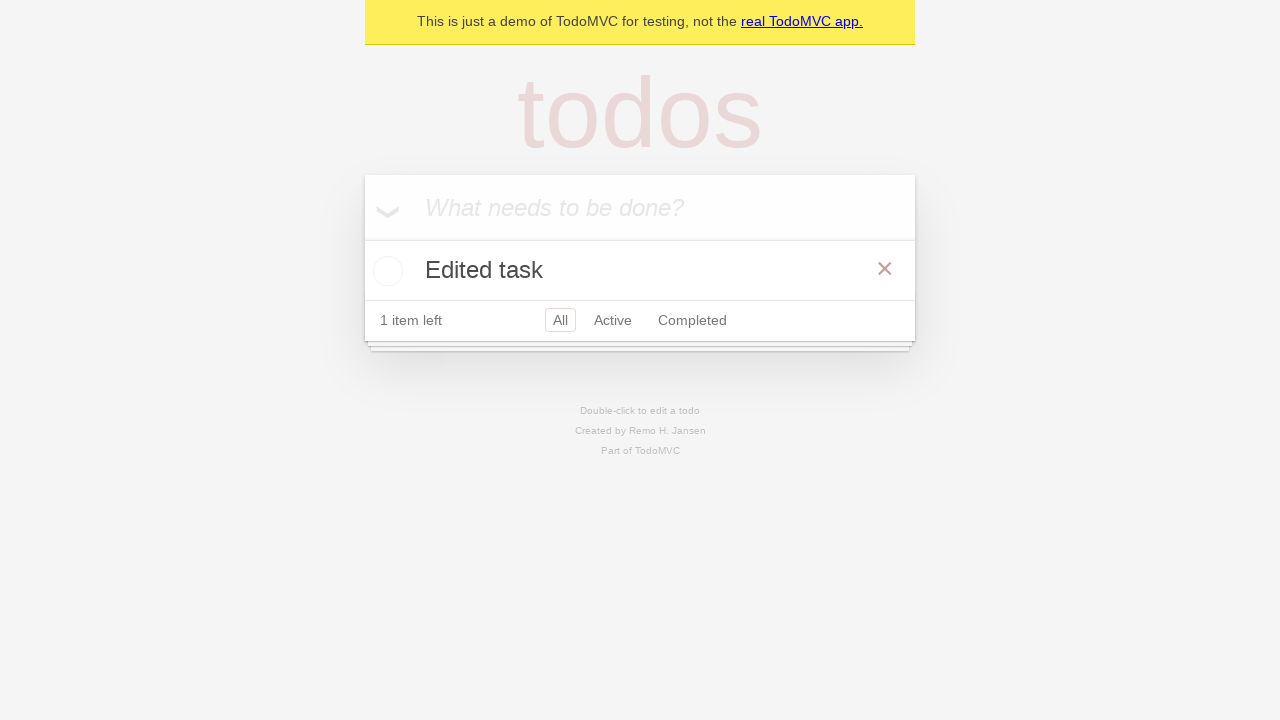